Navigates to the Time and Date moon phases page for Kyiv, Ukraine and verifies that the moon phase table is displayed

Starting URL: https://www.timeanddate.com/moon/phases/ukraine/kyiv

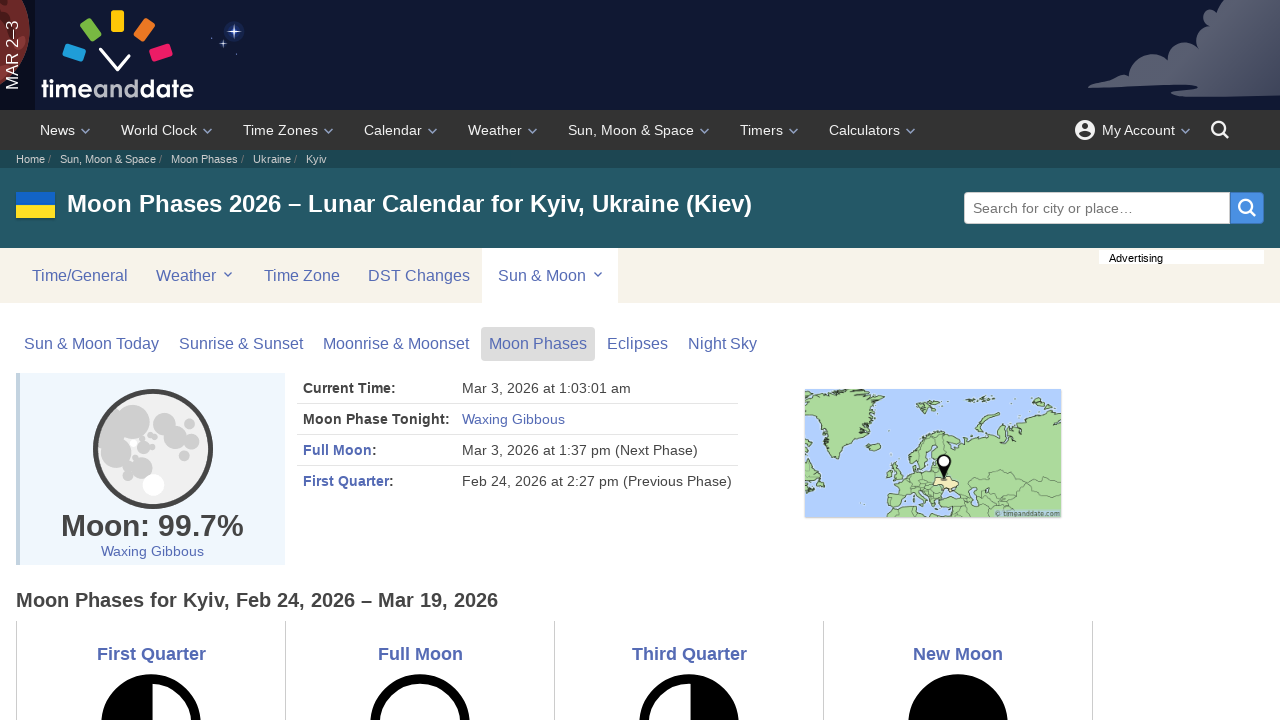

Moon phase table loaded on Kyiv, Ukraine moon phases page
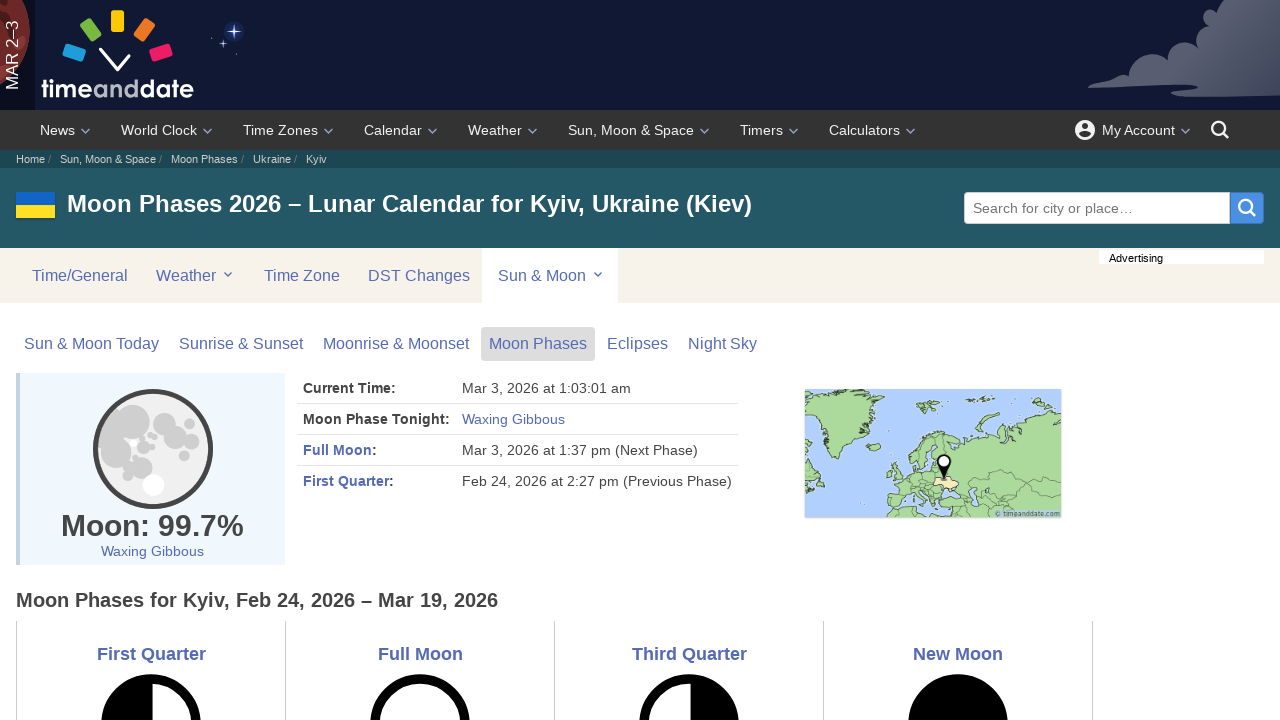

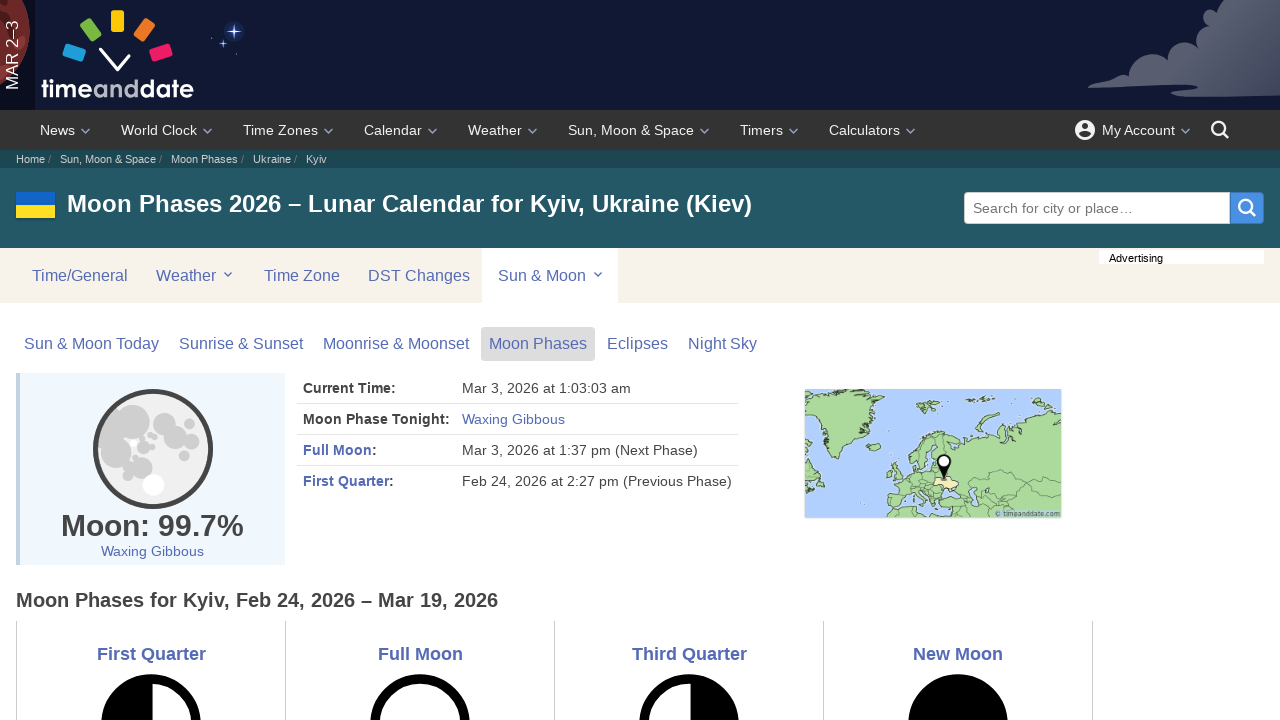